Tests sorting the Email column in ascending order by clicking the column header

Starting URL: http://the-internet.herokuapp.com/tables

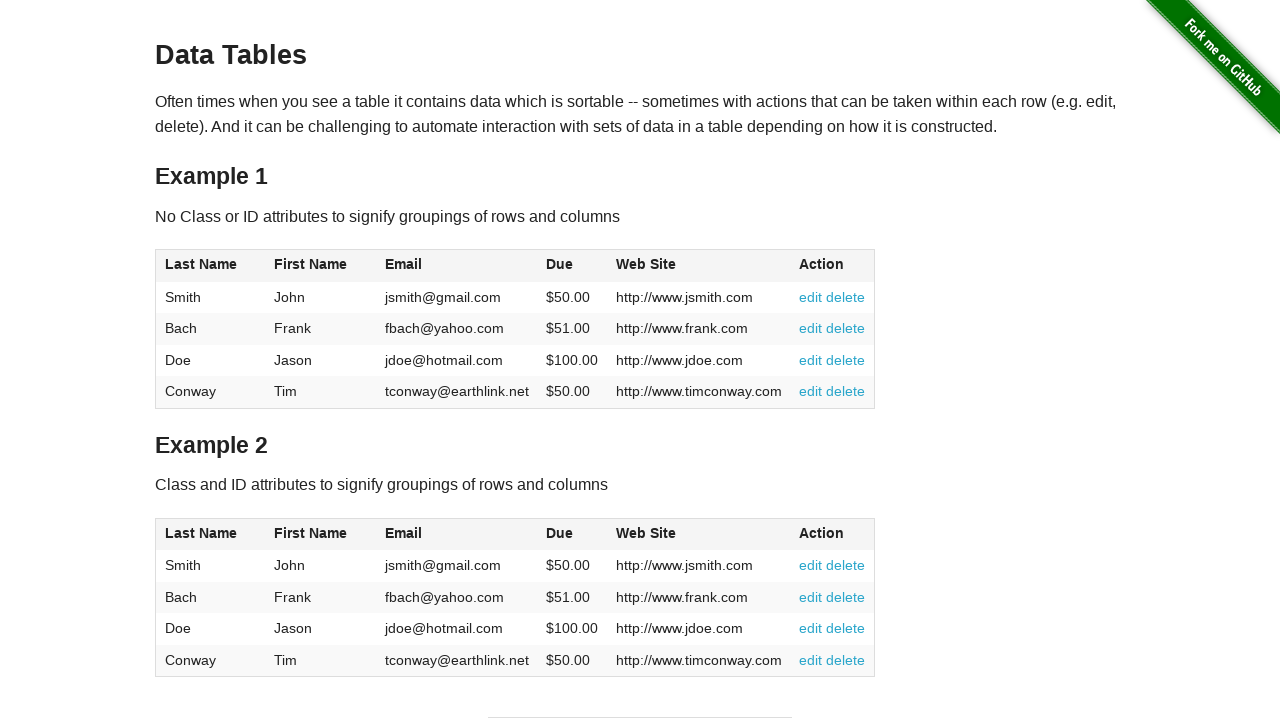

Clicked Email column header to sort in ascending order at (457, 266) on #table1 thead tr th:nth-of-type(3)
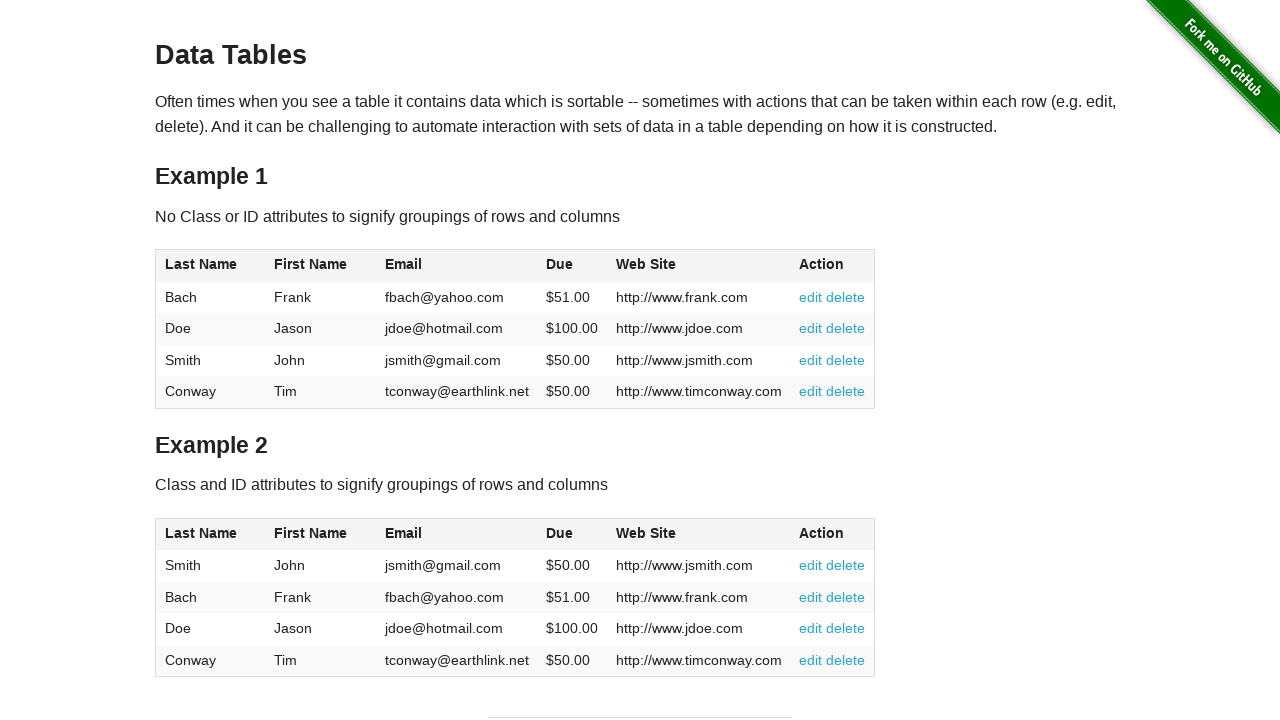

Email column table data loaded after sorting
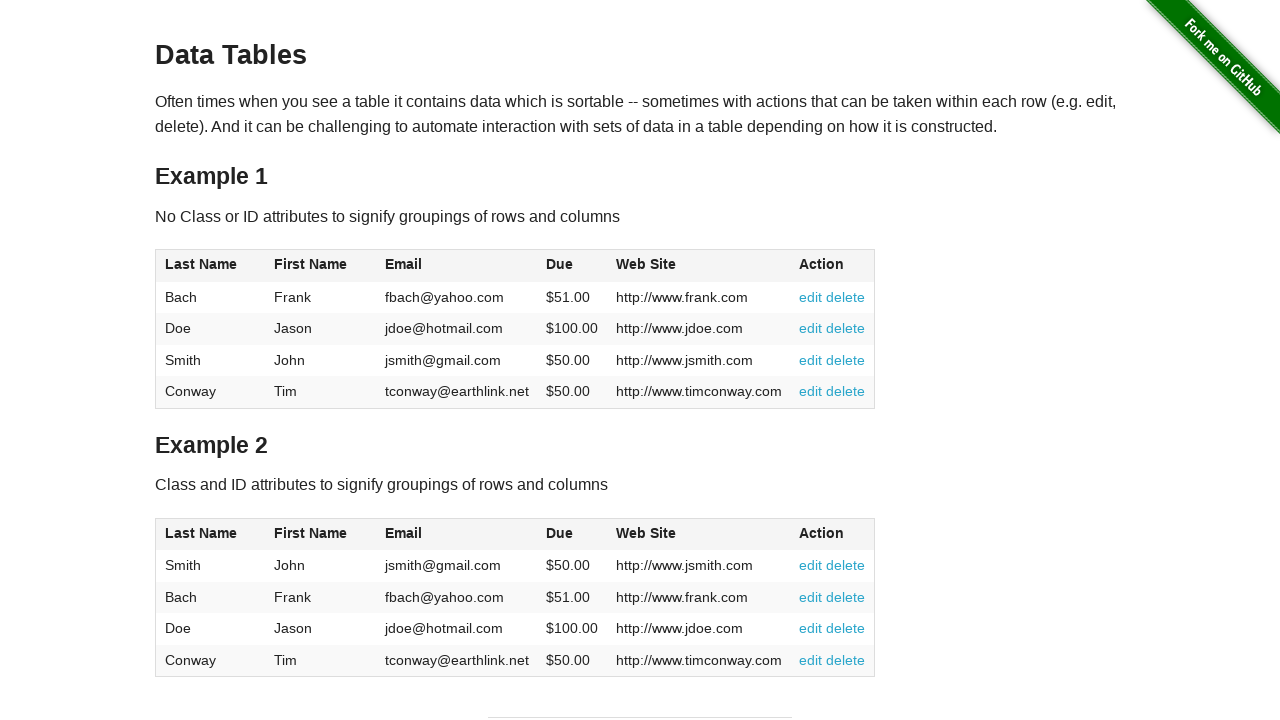

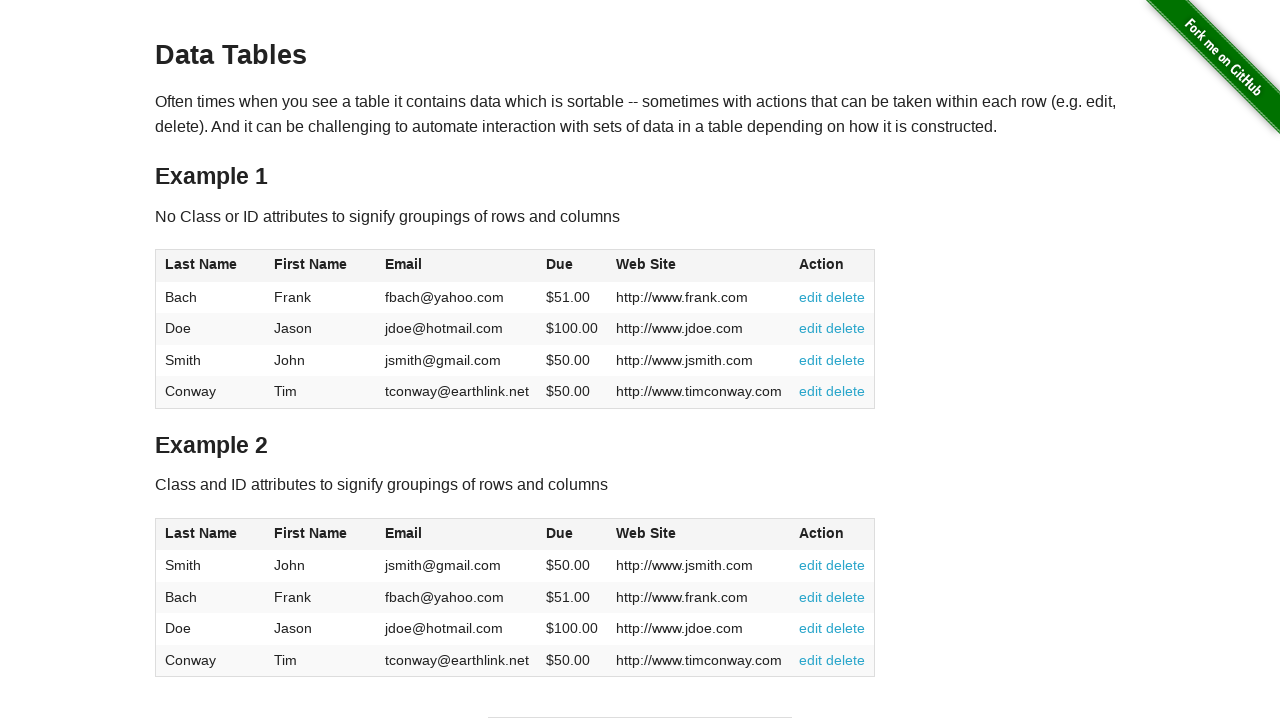